Tests home button navigation from product page back to homepage

Starting URL: https://www.demoblaze.com/prod.html?idp_=1

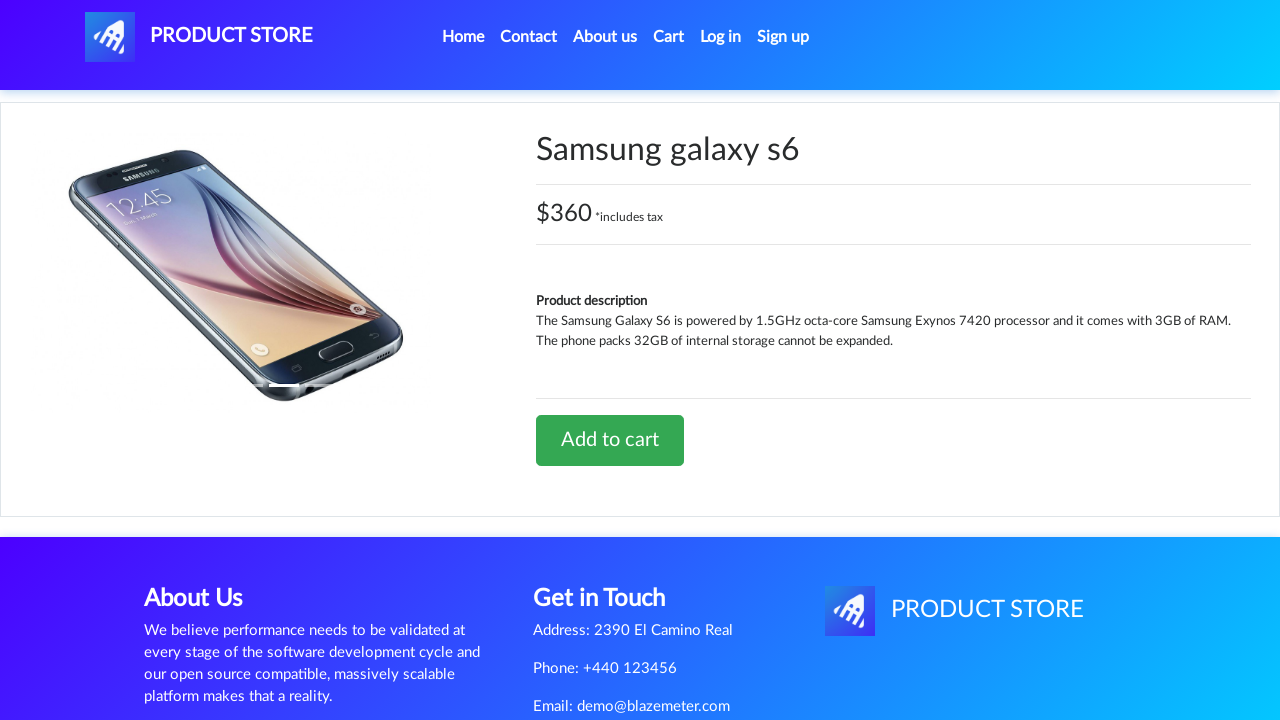

Clicked Home button in navigation at (463, 37) on xpath=//html/body/nav/div/div/ul/li[1]/a
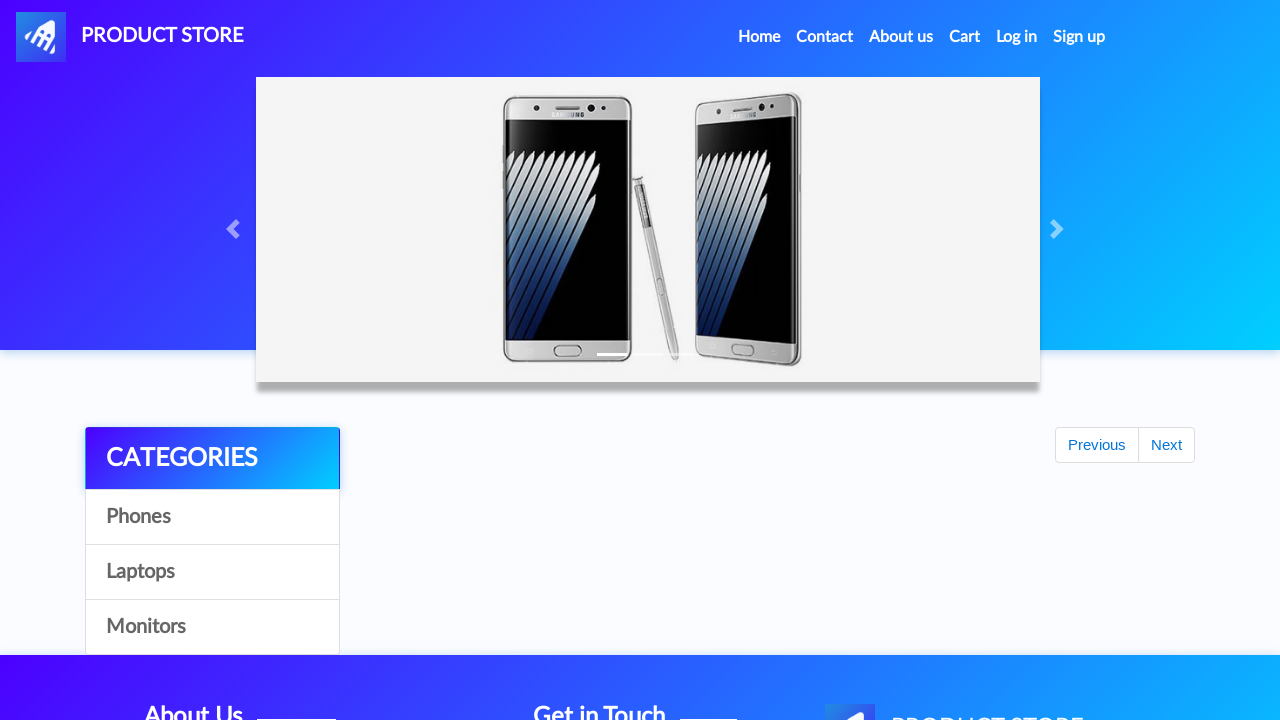

Verified redirect to homepage (https://www.demoblaze.com/index.html)
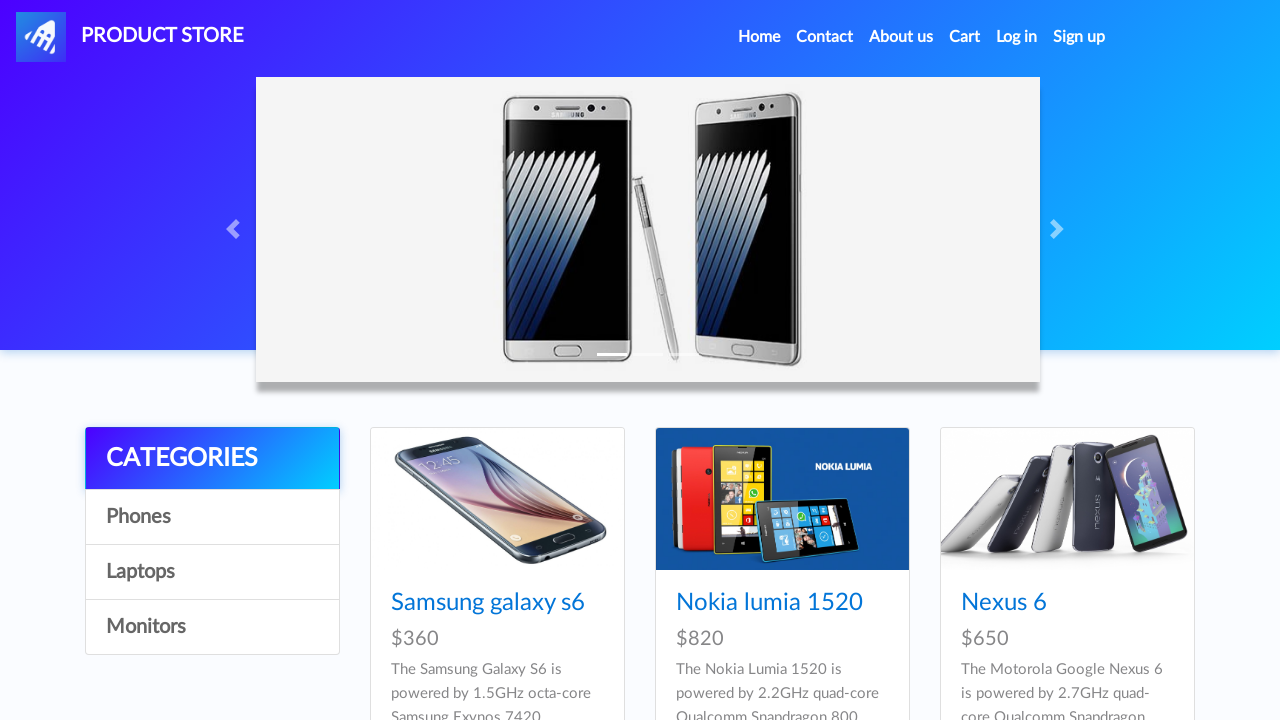

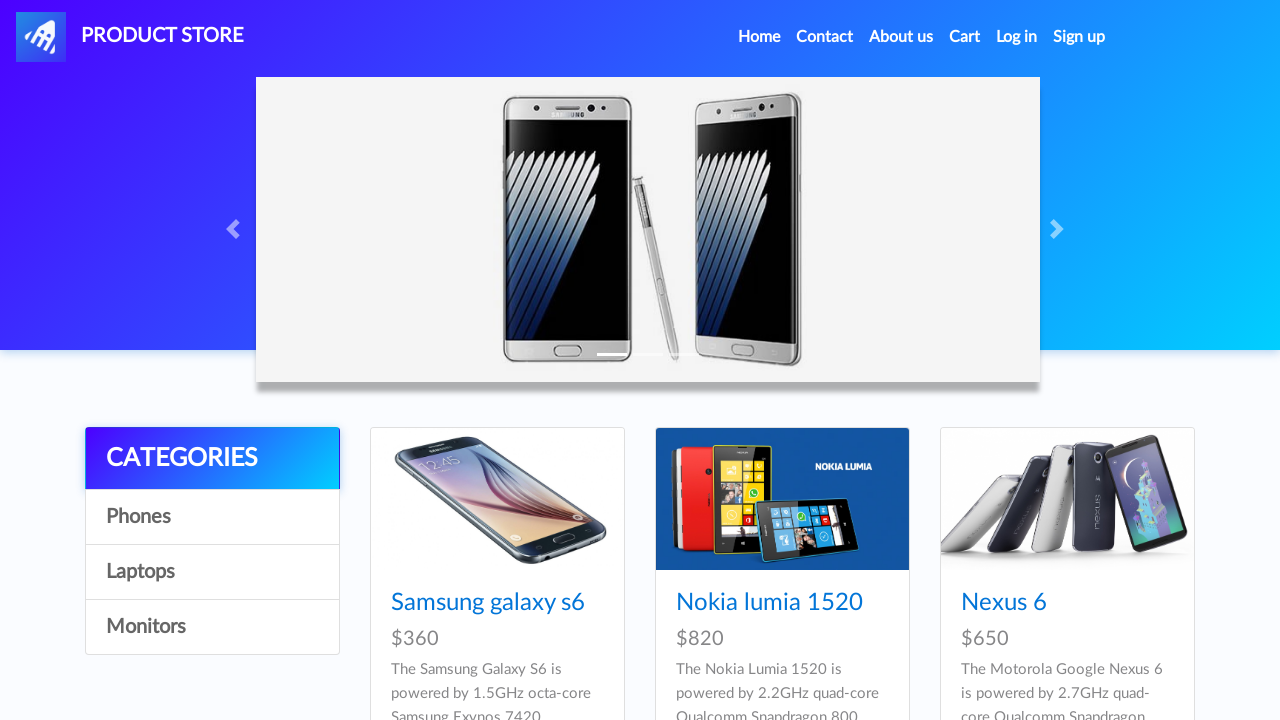